Tests that the complete all checkbox updates state when individual items are checked/unchecked

Starting URL: https://demo.playwright.dev/todomvc

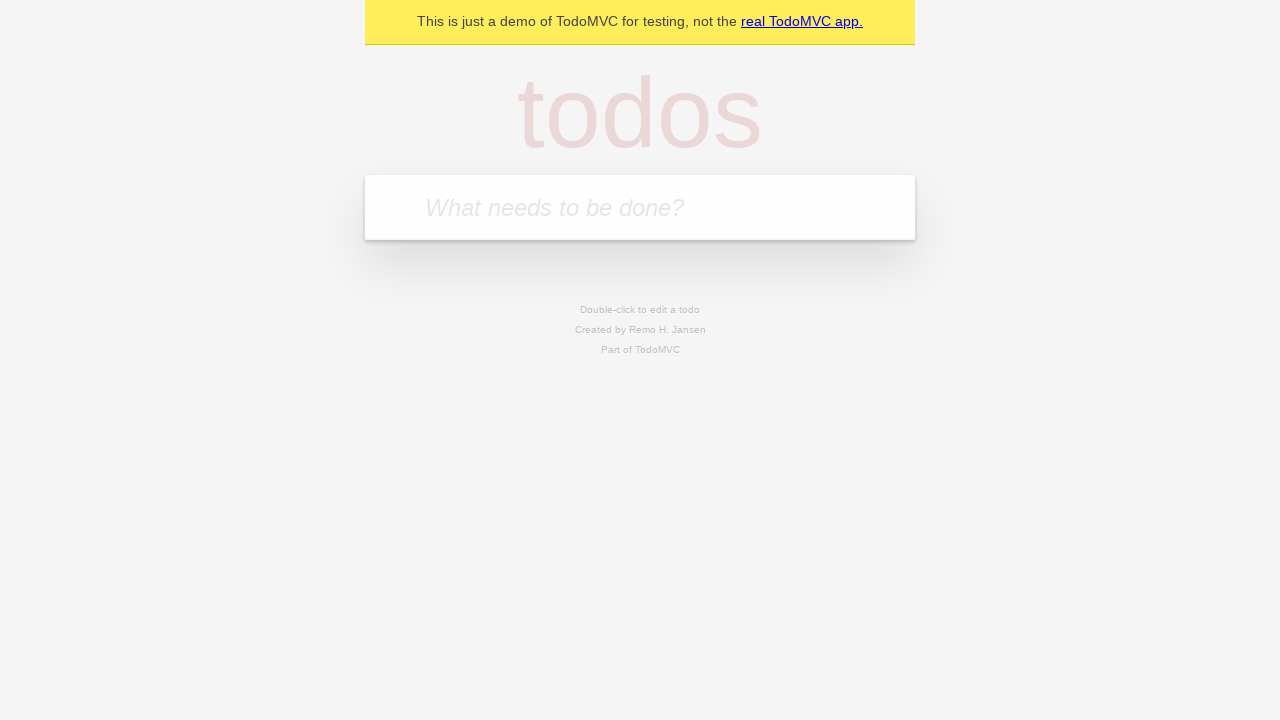

Filled todo input with 'buy some cheese' on internal:attr=[placeholder="What needs to be done?"i]
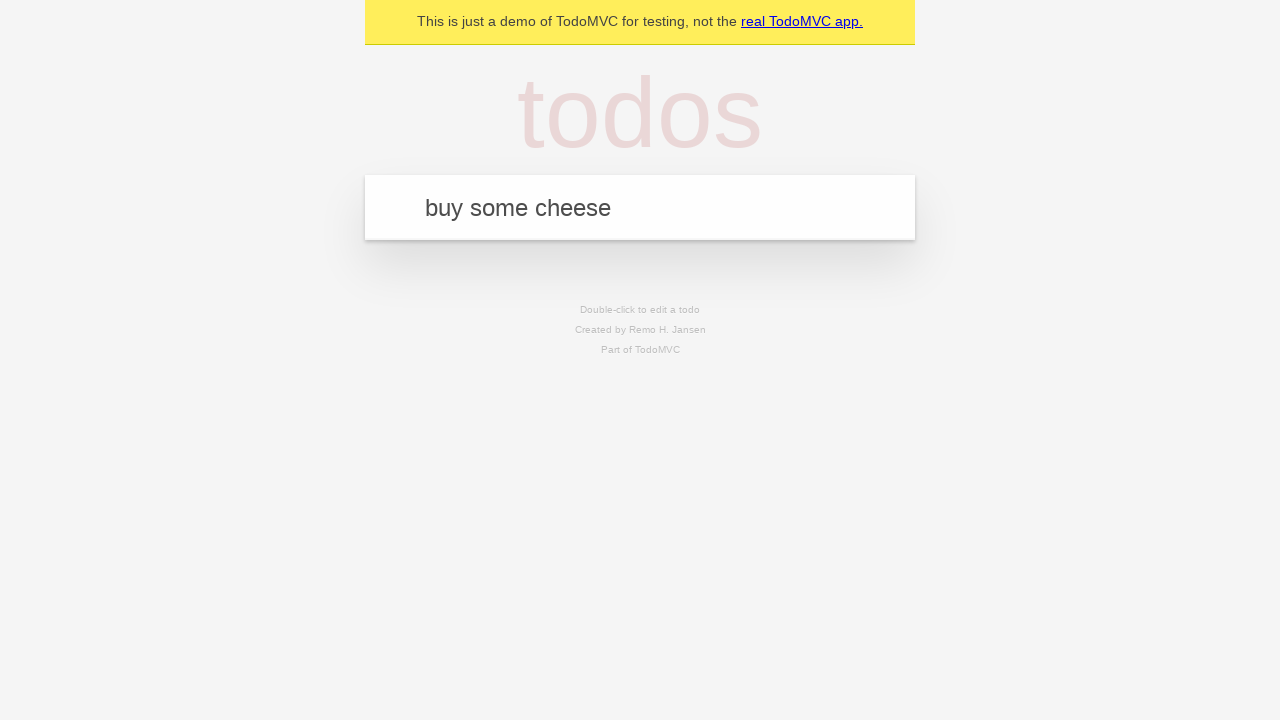

Pressed Enter to add first todo on internal:attr=[placeholder="What needs to be done?"i]
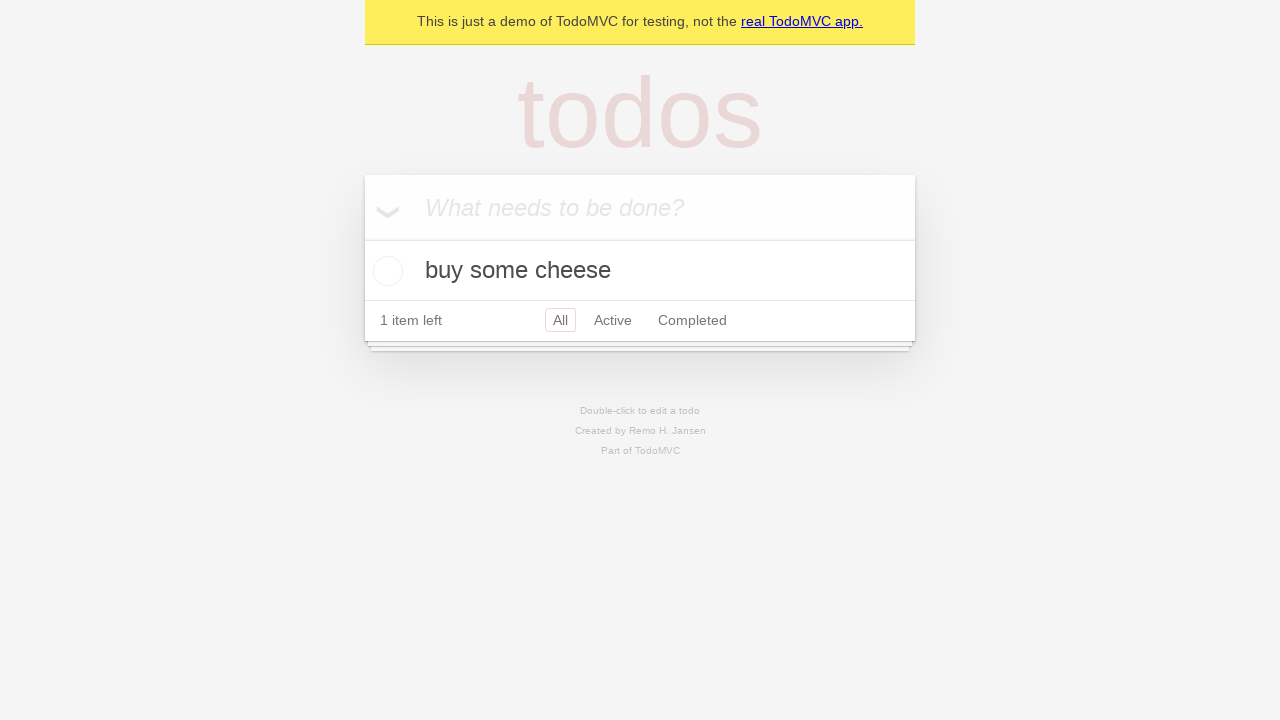

Filled todo input with 'feed the cat' on internal:attr=[placeholder="What needs to be done?"i]
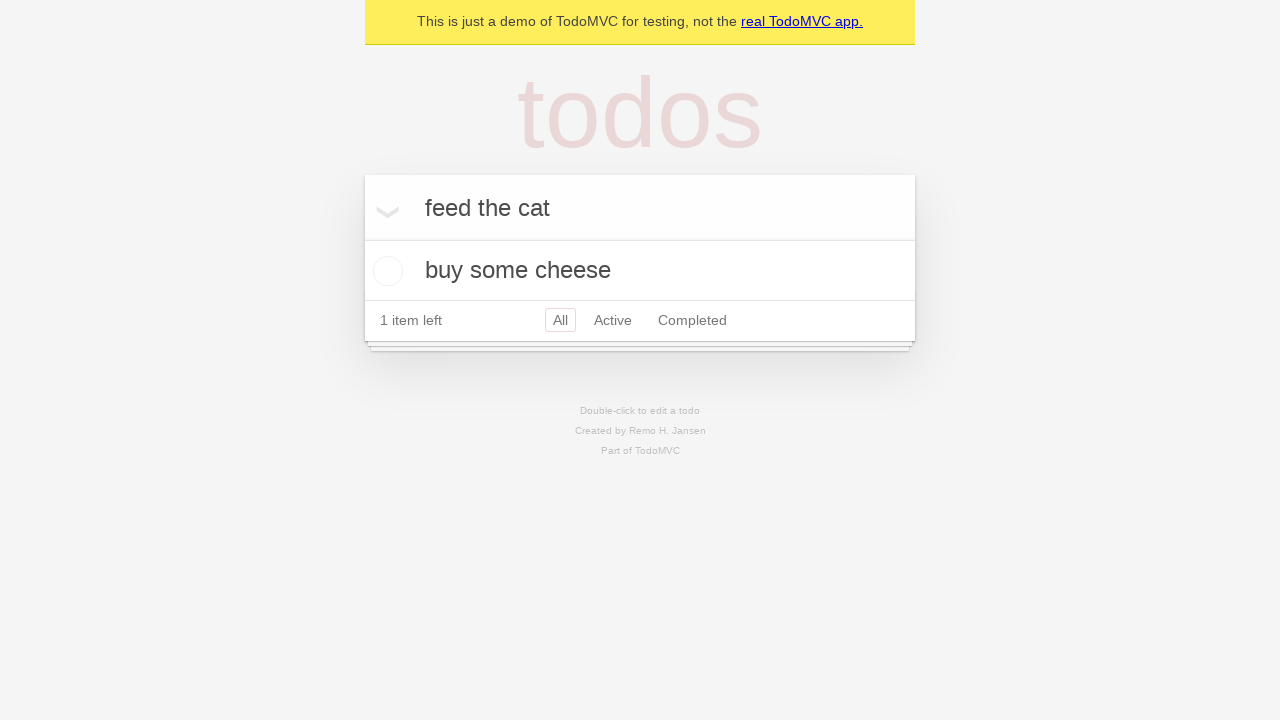

Pressed Enter to add second todo on internal:attr=[placeholder="What needs to be done?"i]
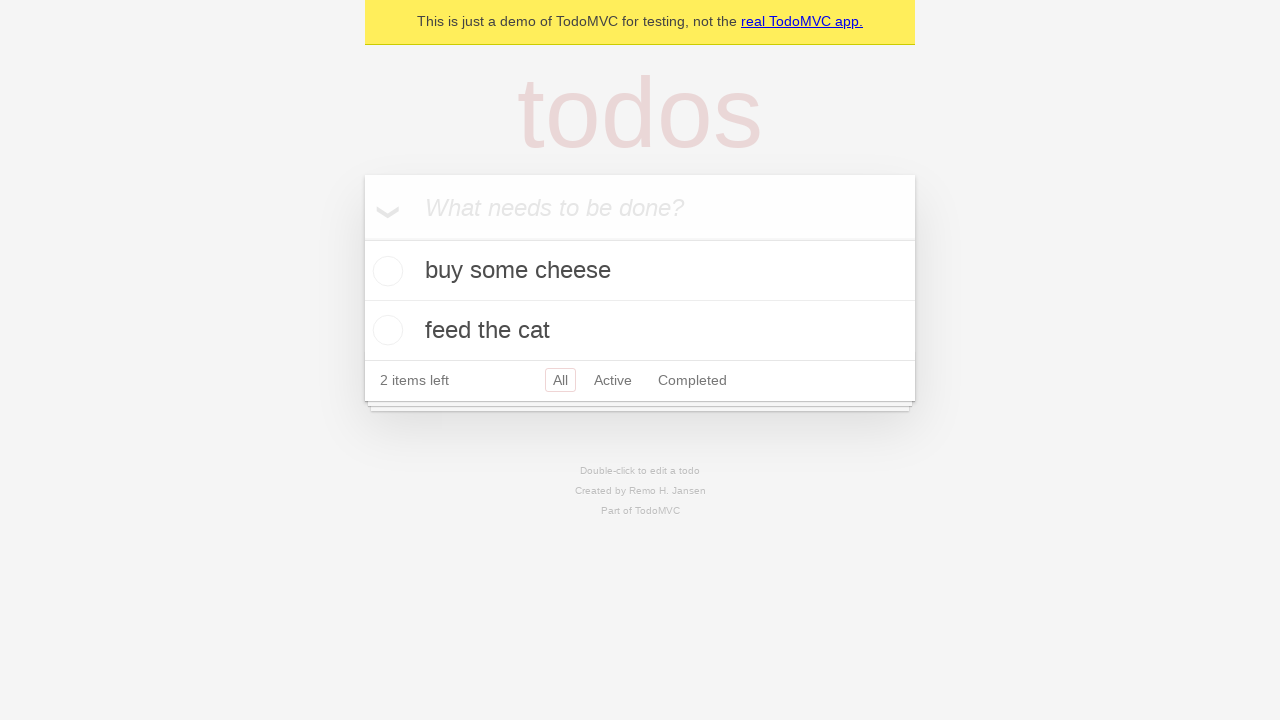

Filled todo input with 'book a doctors appointment' on internal:attr=[placeholder="What needs to be done?"i]
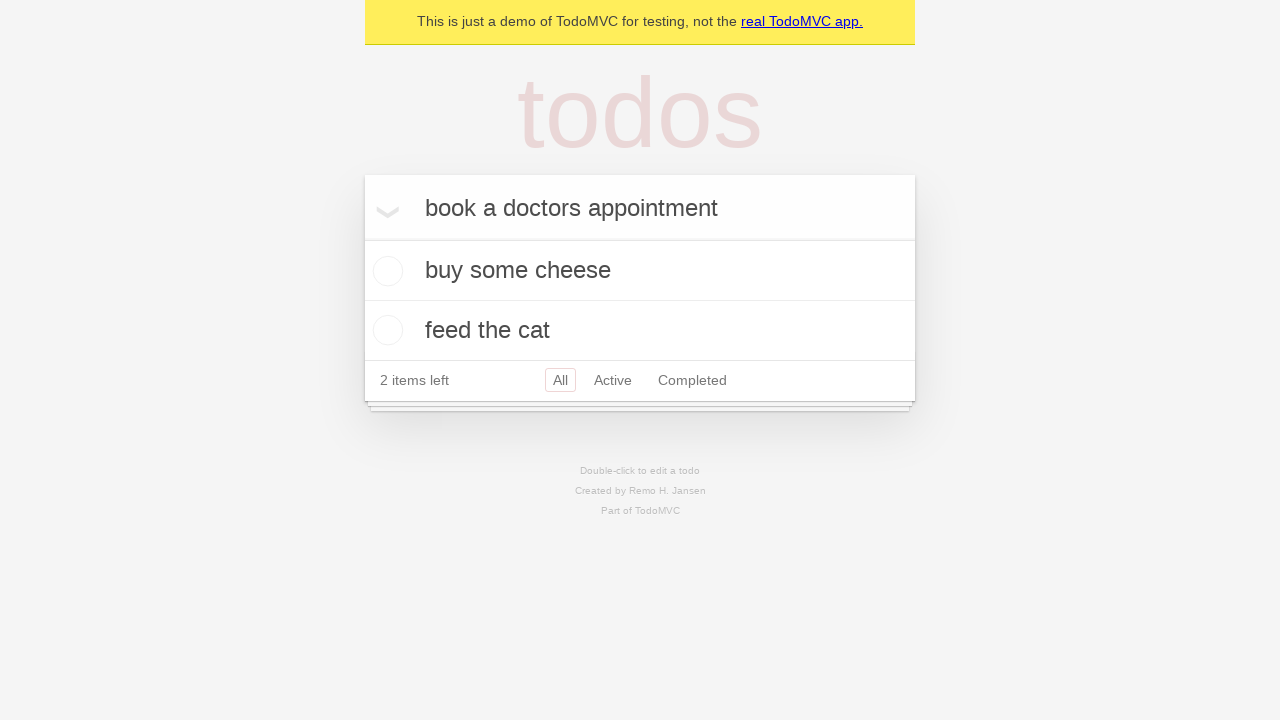

Pressed Enter to add third todo on internal:attr=[placeholder="What needs to be done?"i]
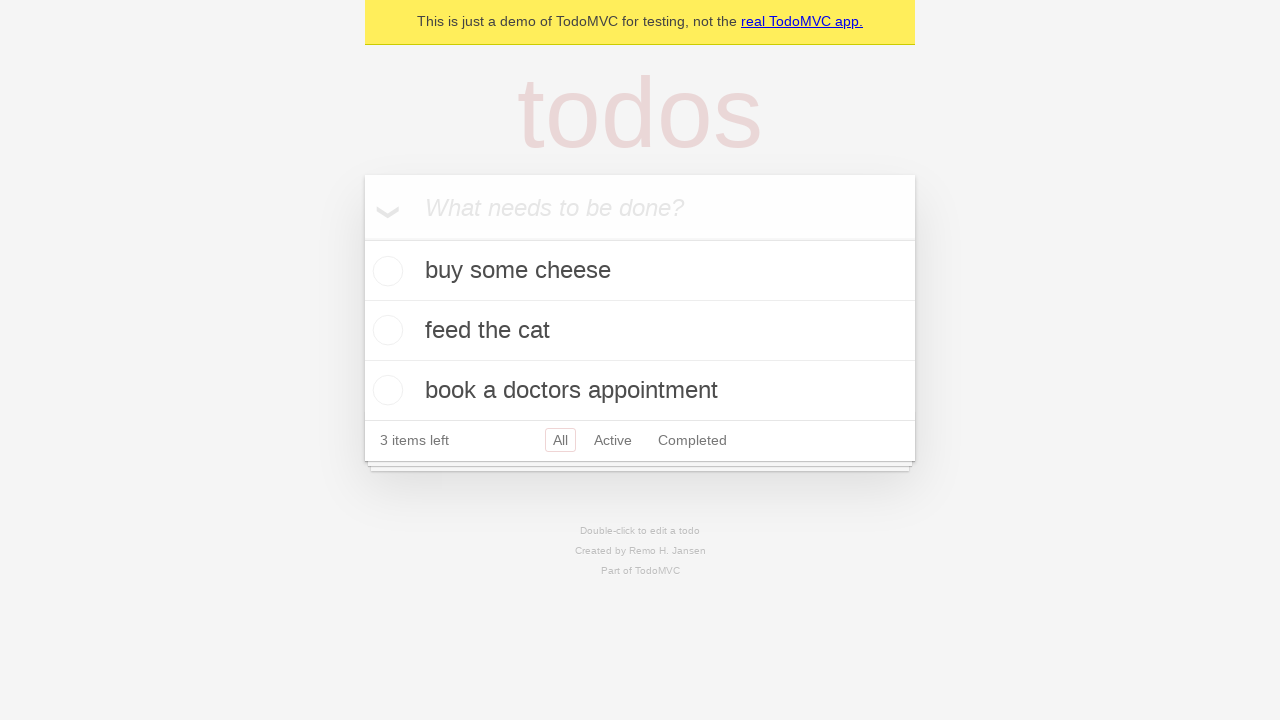

Checked 'Mark all as complete' checkbox at (362, 238) on internal:label="Mark all as complete"i
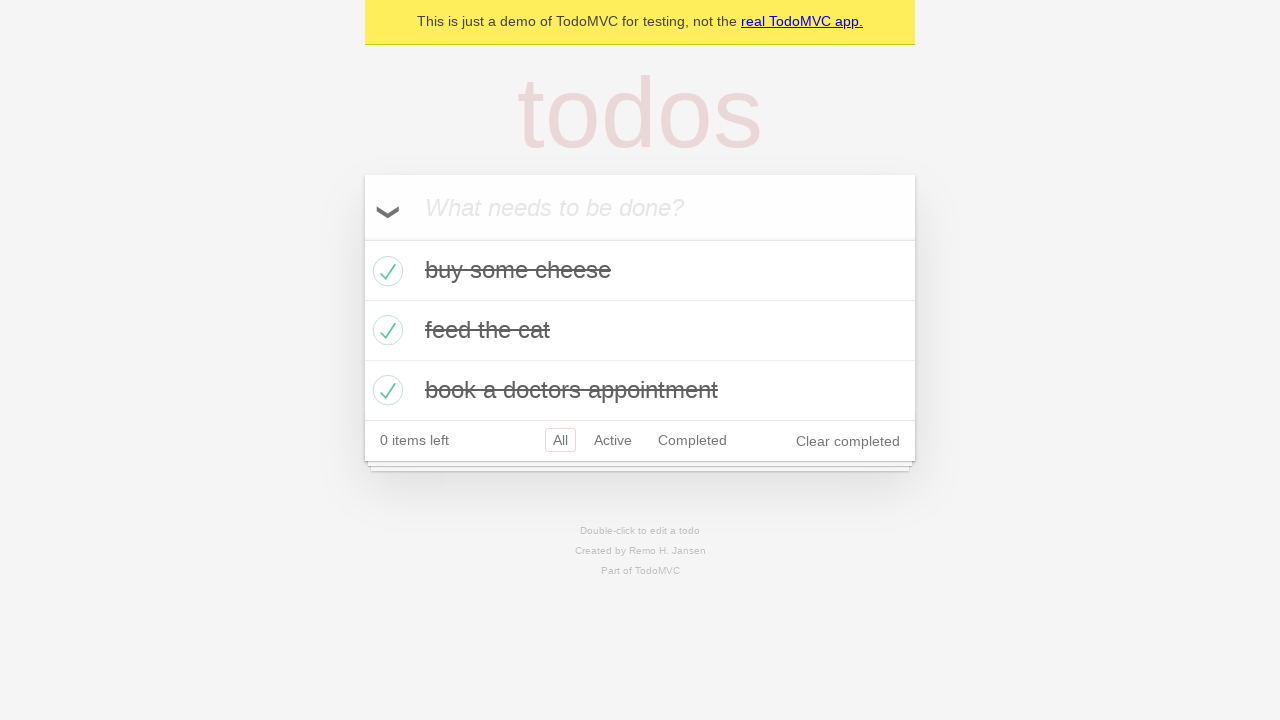

Unchecked the first todo item at (385, 271) on internal:testid=[data-testid="todo-item"s] >> nth=0 >> internal:role=checkbox
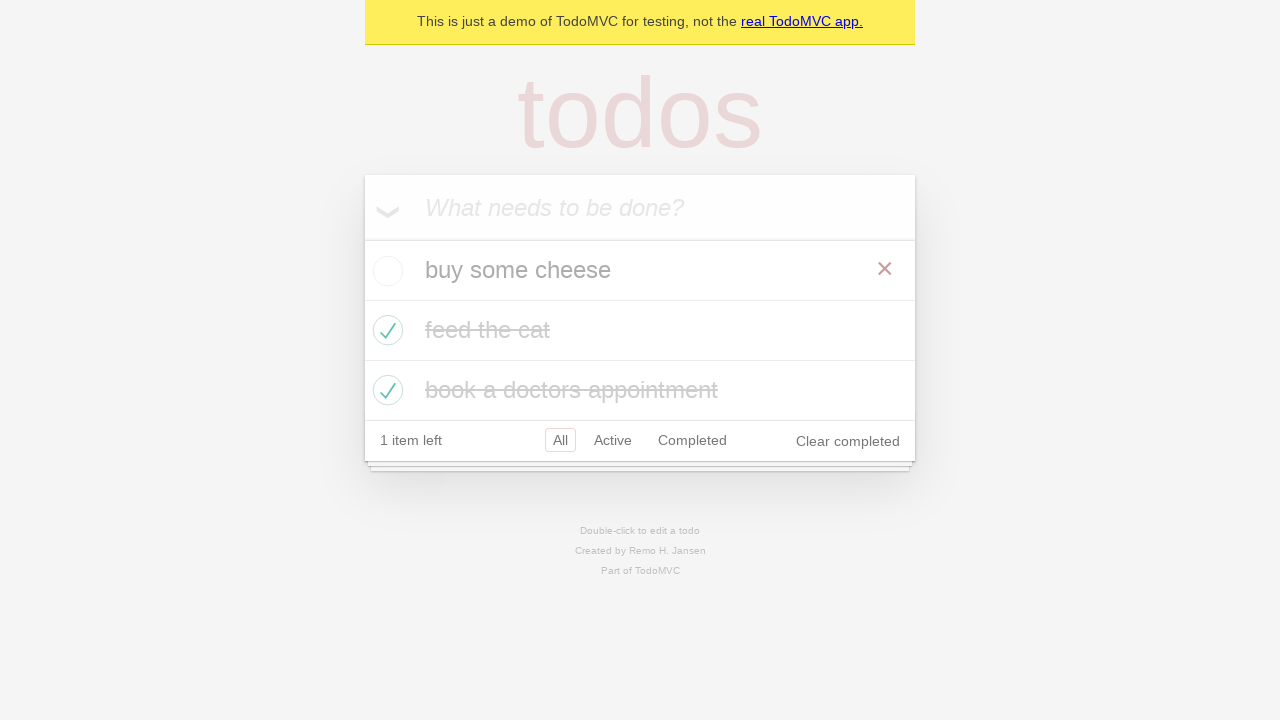

Checked the first todo item again at (385, 271) on internal:testid=[data-testid="todo-item"s] >> nth=0 >> internal:role=checkbox
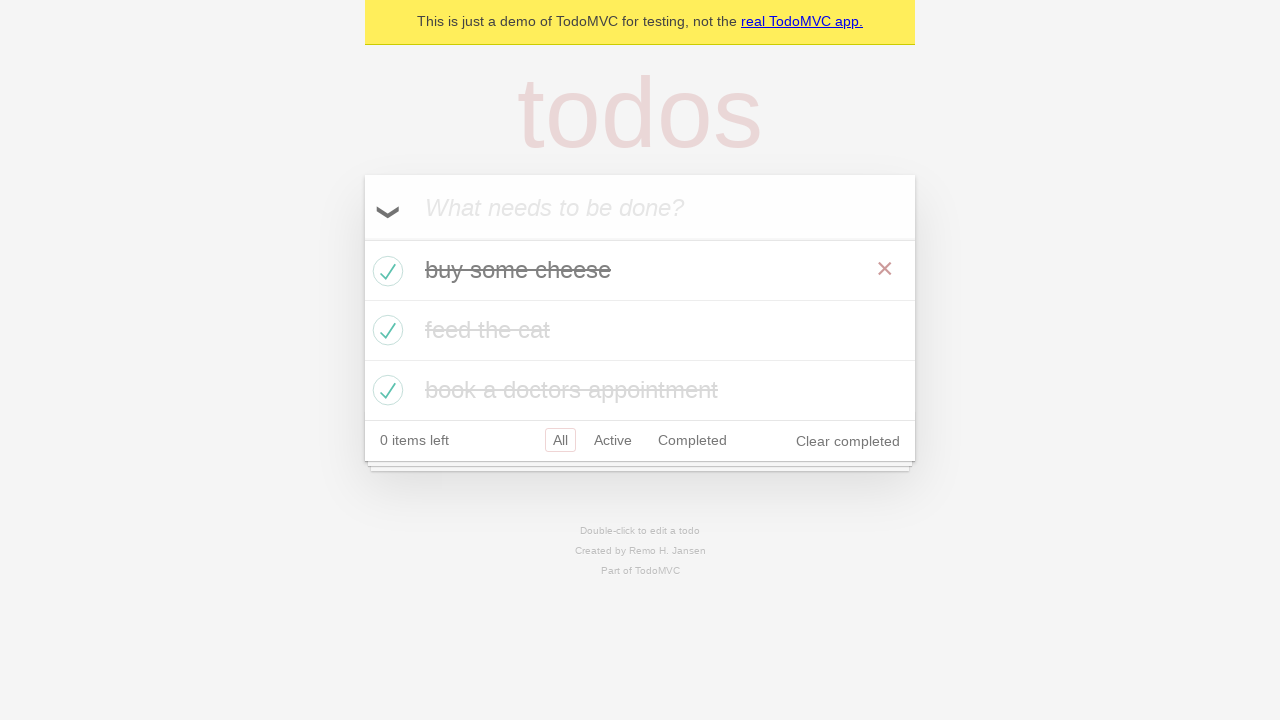

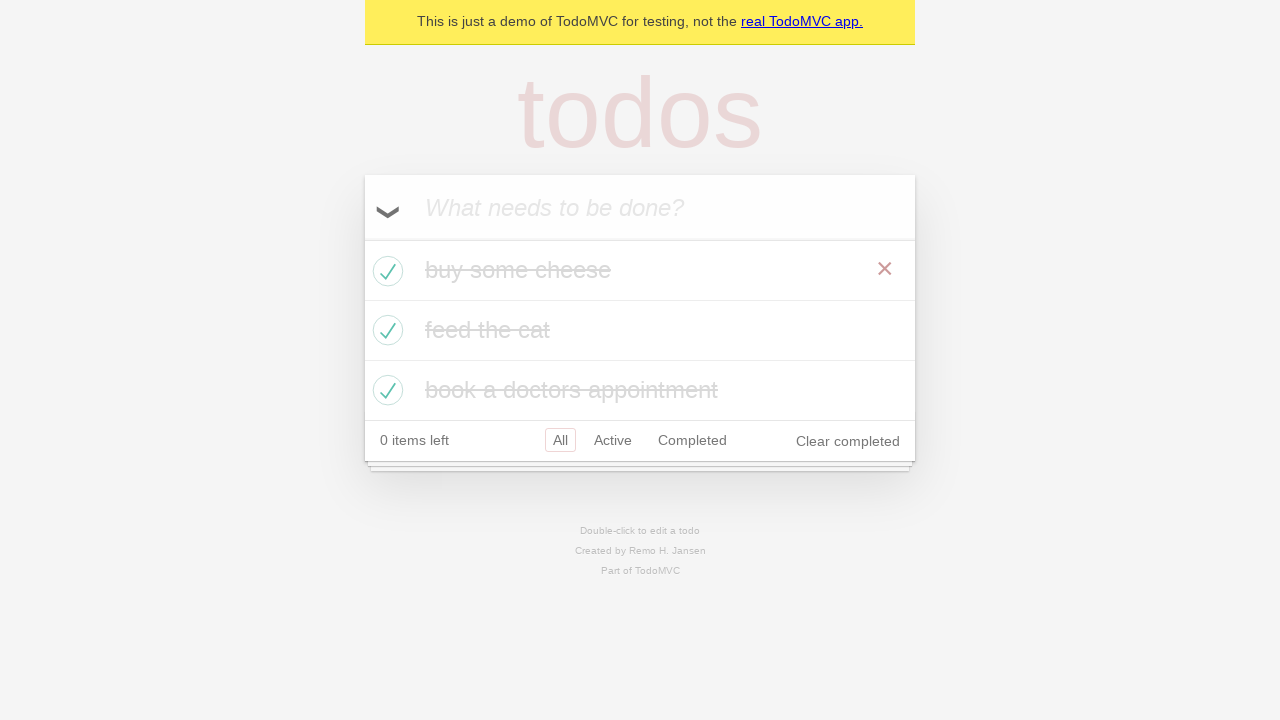